Tests the passenger count dropdown functionality by opening the dropdown, incrementing the adult passenger count to 3, and closing the dropdown.

Starting URL: https://rahulshettyacademy.com/dropdownsPractise/

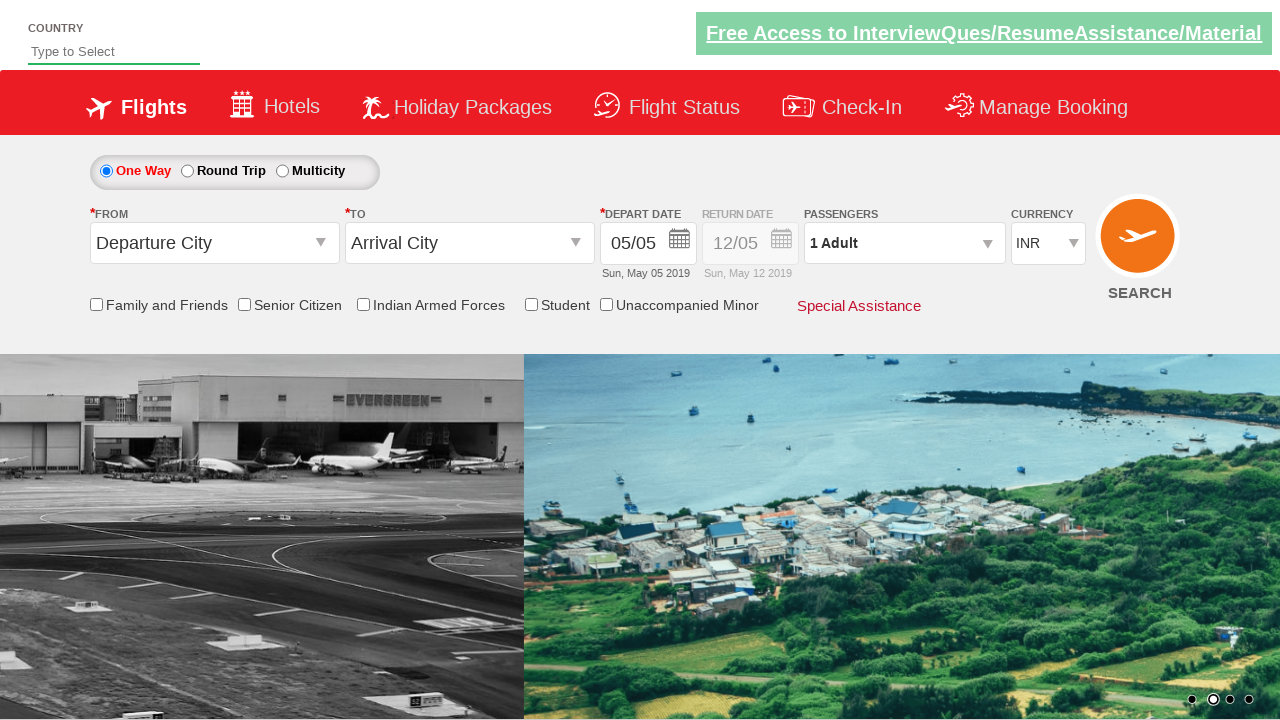

Clicked to open passenger count dropdown at (904, 243) on xpath=//div[@id='divpaxinfo']
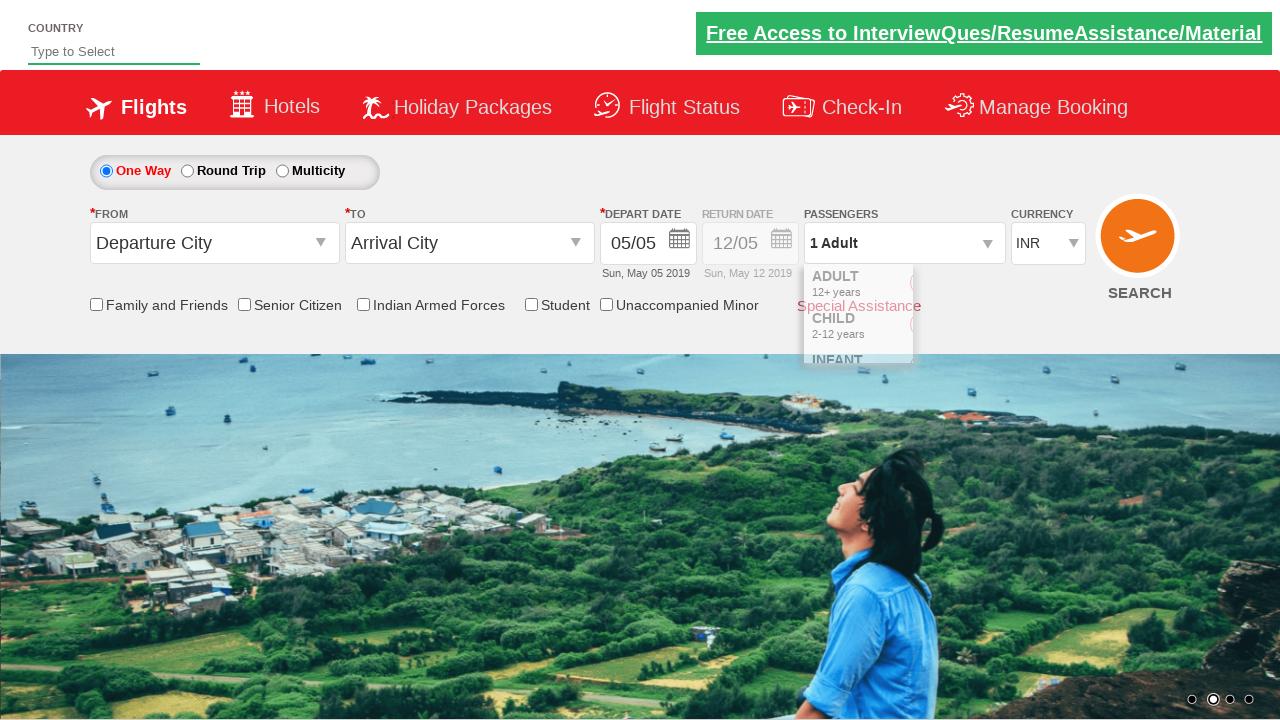

Waited for adult passenger count span to be visible
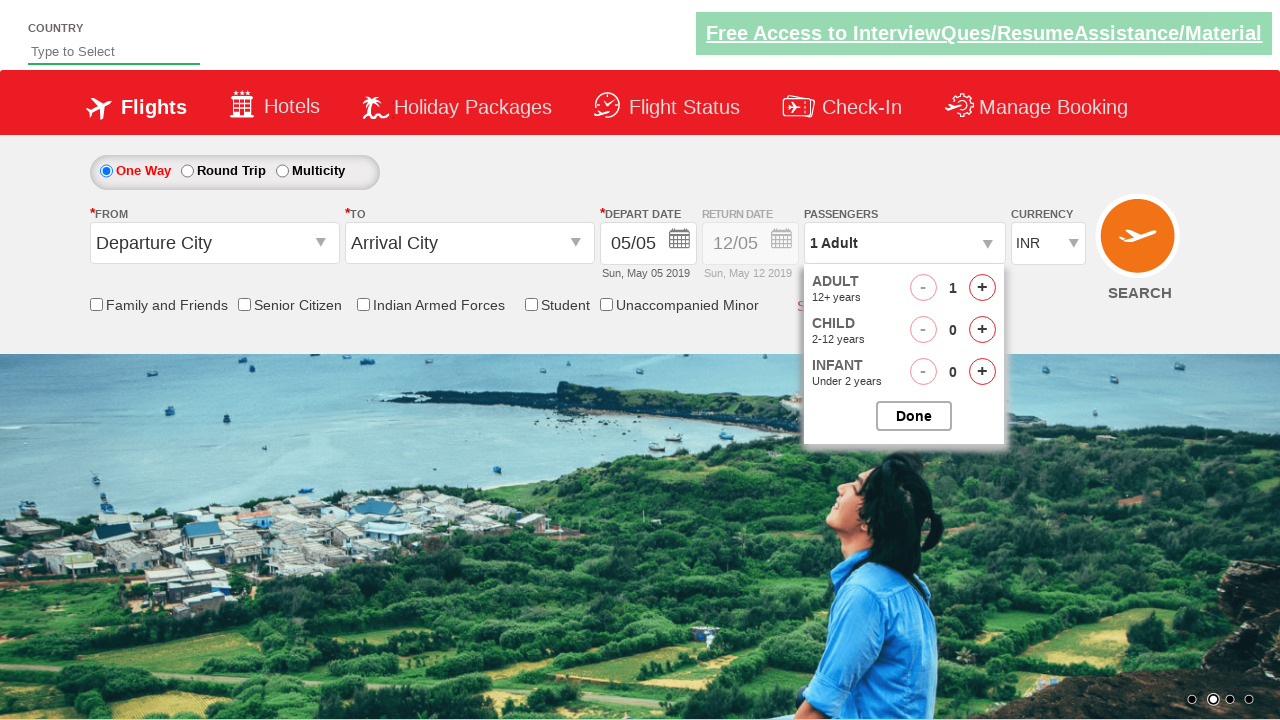

Clicked increment adult passenger button (first click) at (982, 288) on xpath=//span[@id='hrefIncAdt']
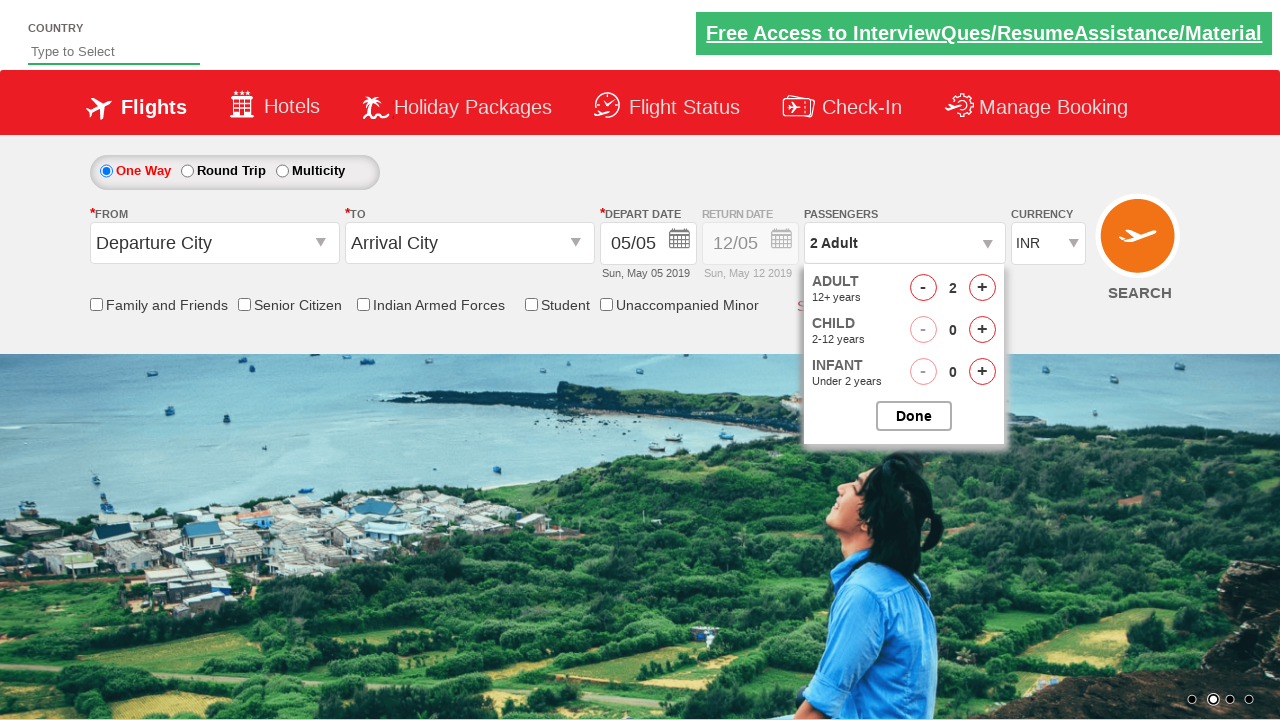

Clicked increment adult passenger button (second click) - adult count now 3 at (982, 288) on xpath=//span[@id='hrefIncAdt']
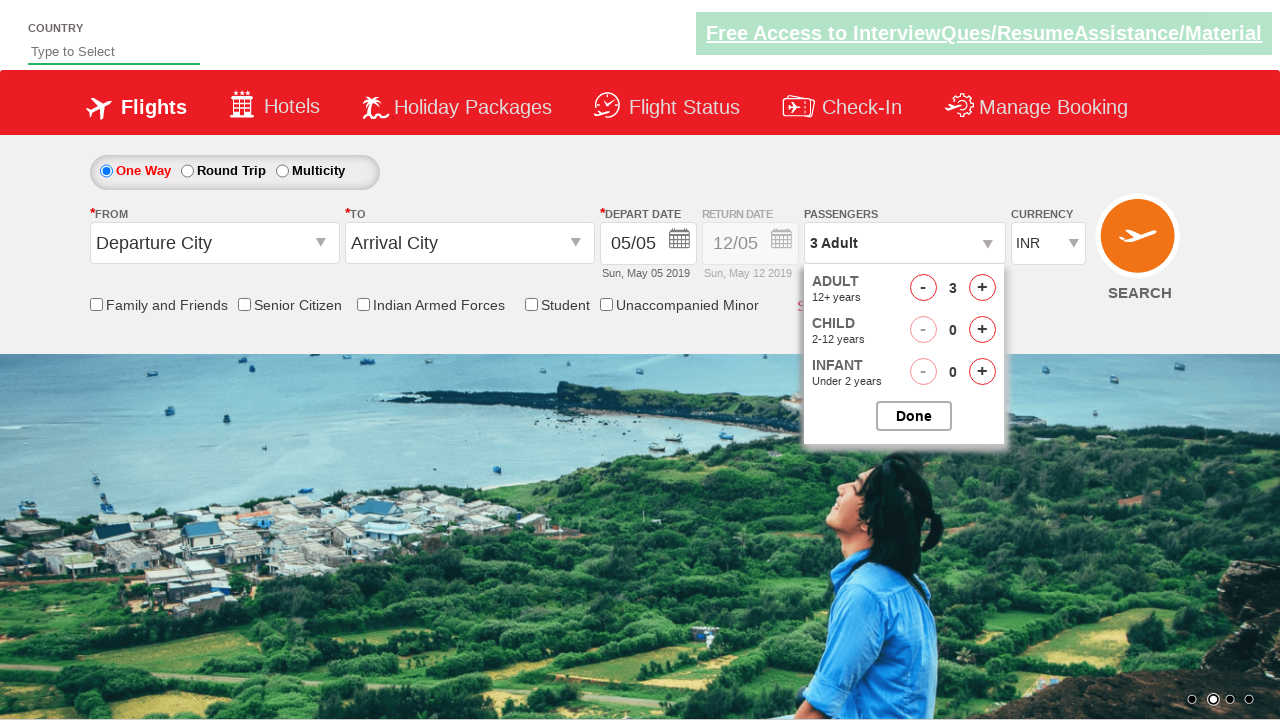

Clicked to close passenger count dropdown at (914, 416) on #btnclosepaxoption
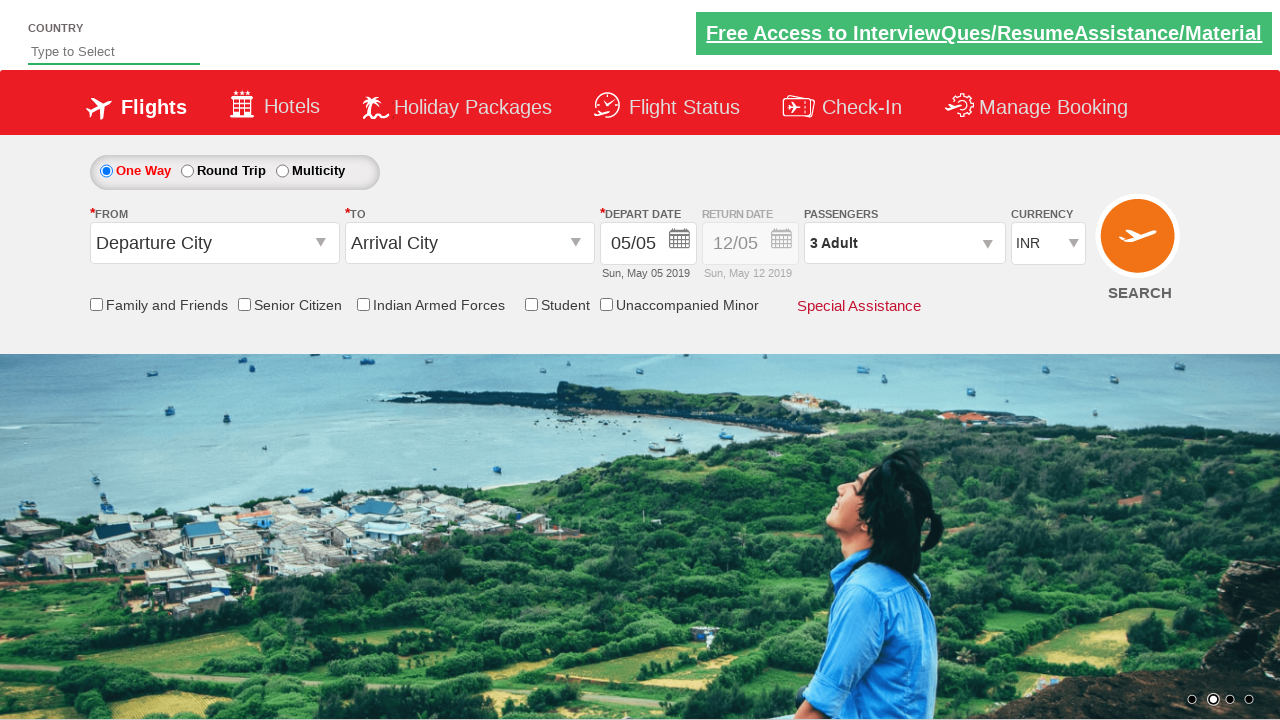

Waited for dropdown to update and close
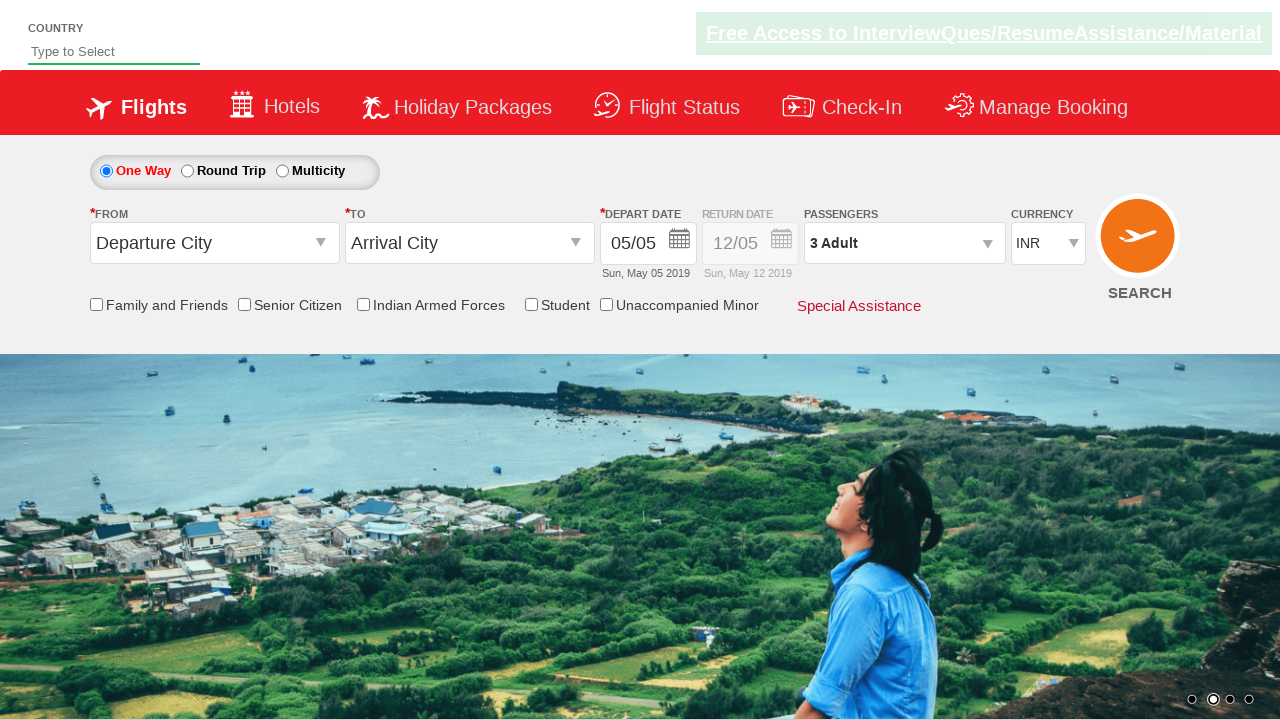

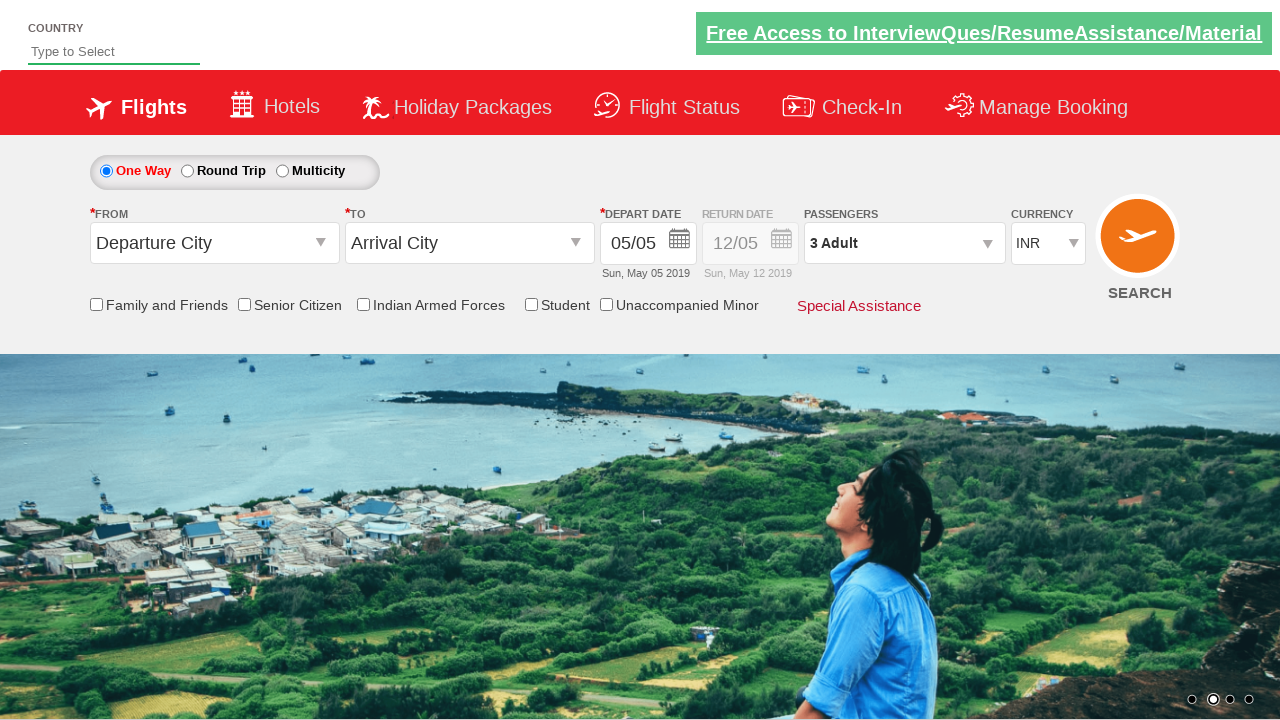